Tests that a todo item is removed if an empty text string is entered during edit.

Starting URL: https://demo.playwright.dev/todomvc

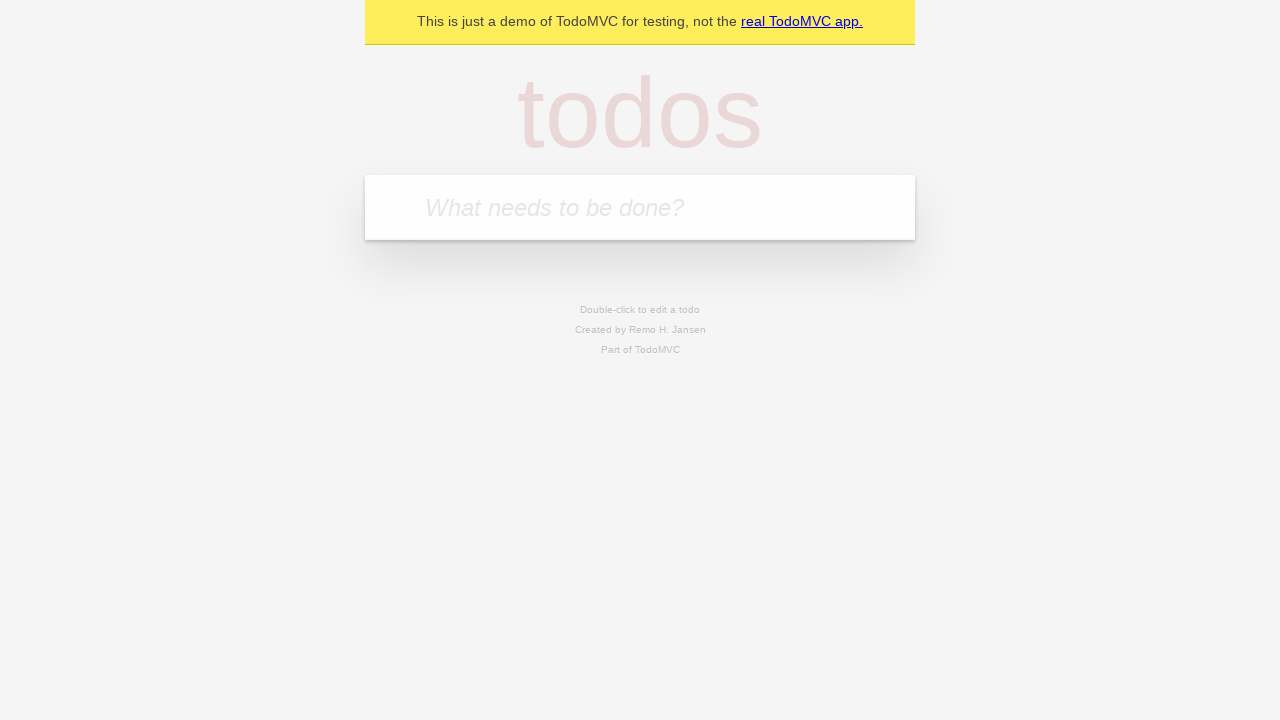

Filled todo input with 'buy some cheese' on internal:attr=[placeholder="What needs to be done?"i]
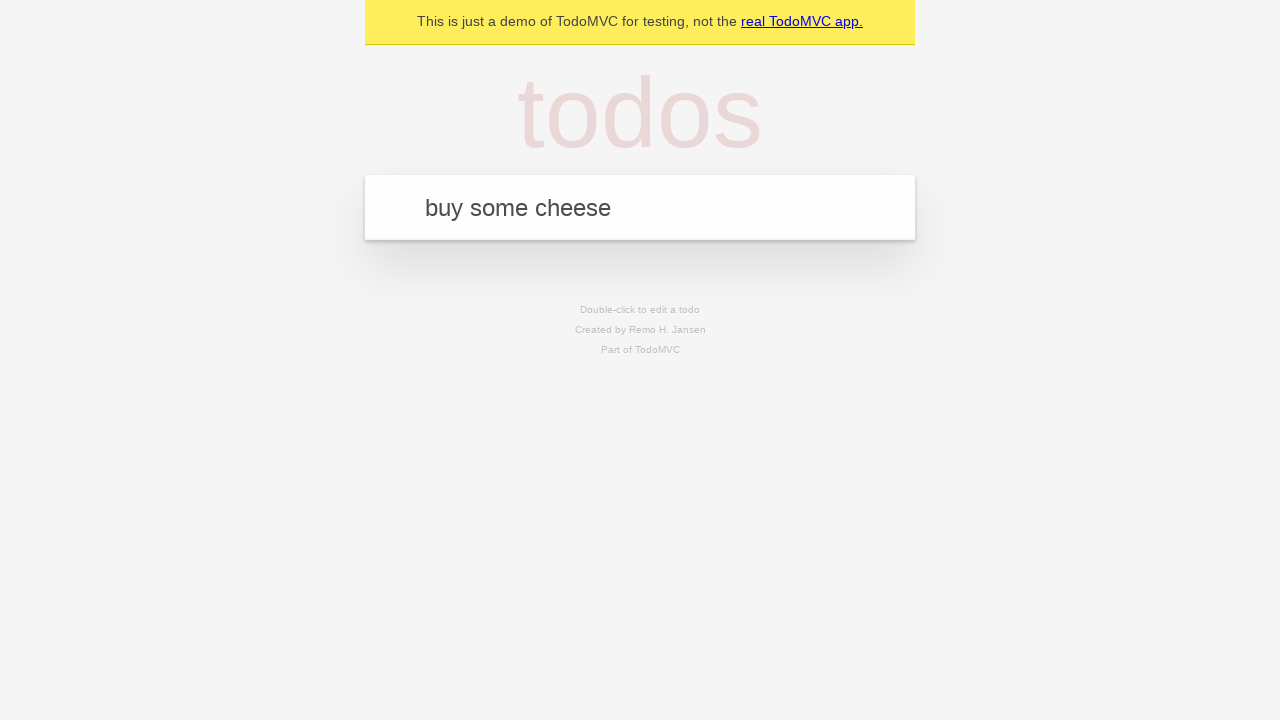

Pressed Enter to create first todo item on internal:attr=[placeholder="What needs to be done?"i]
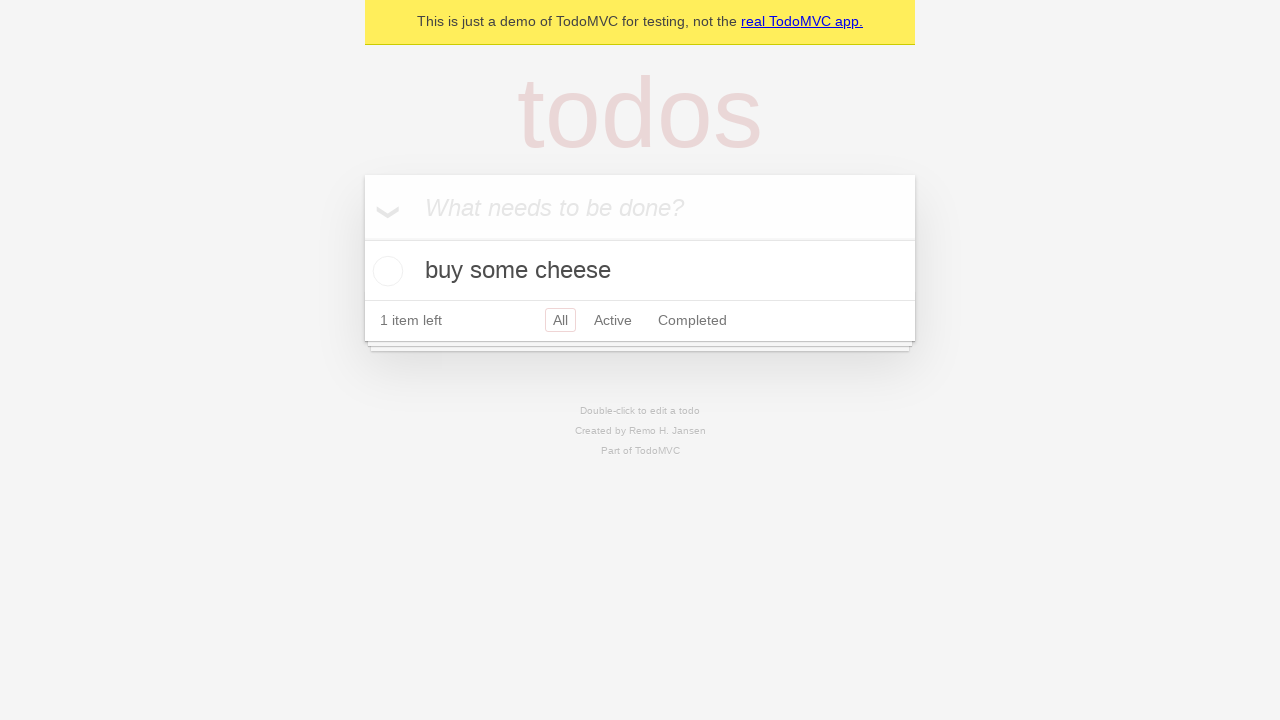

Filled todo input with 'feed the cat' on internal:attr=[placeholder="What needs to be done?"i]
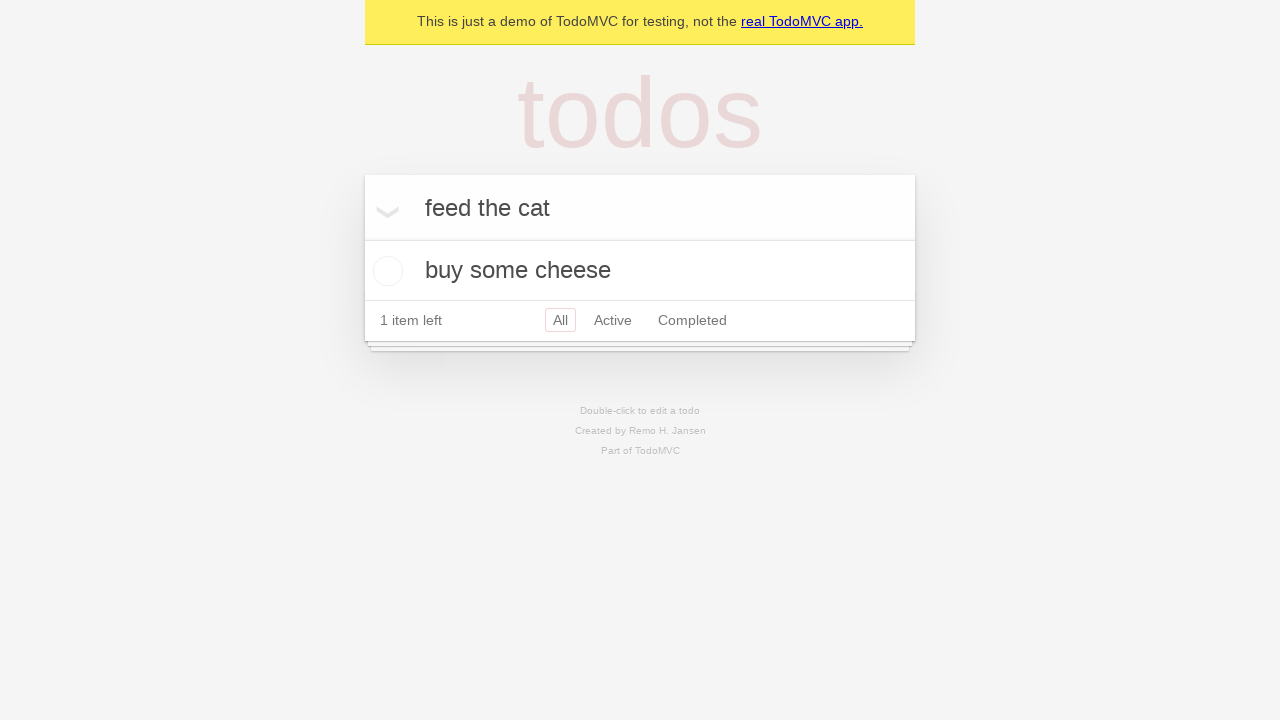

Pressed Enter to create second todo item on internal:attr=[placeholder="What needs to be done?"i]
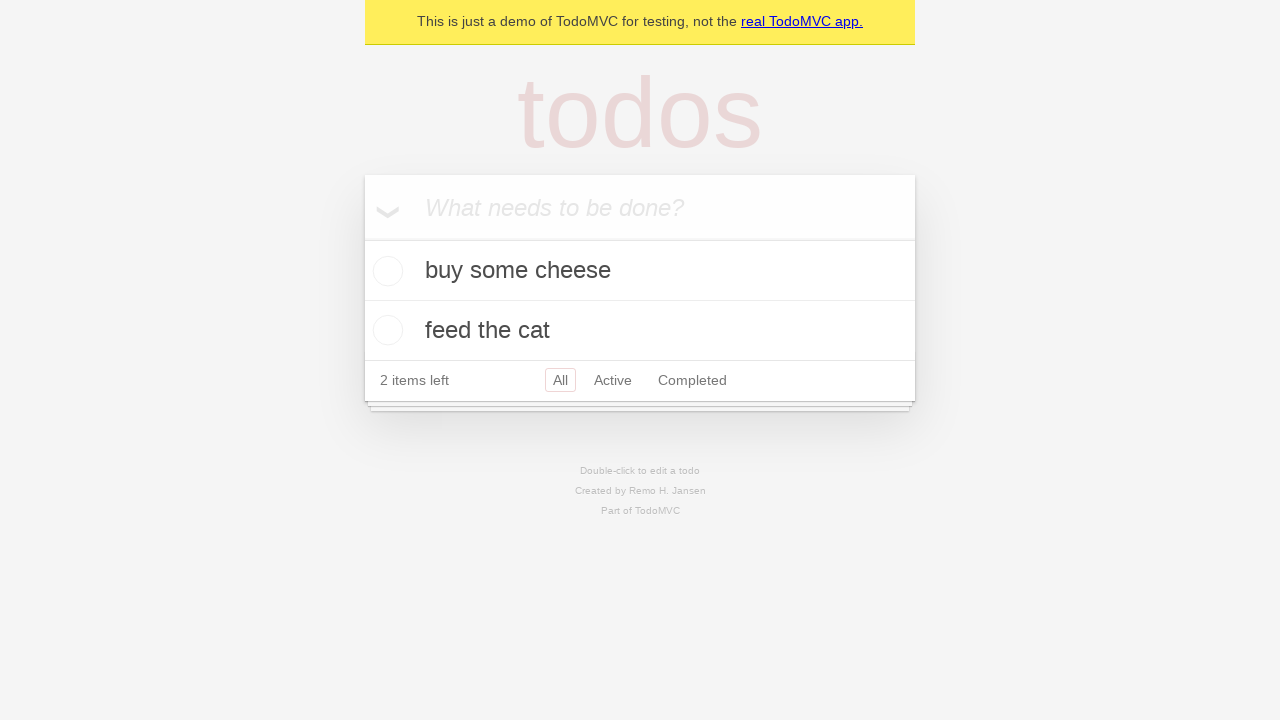

Filled todo input with 'book a doctors appointment' on internal:attr=[placeholder="What needs to be done?"i]
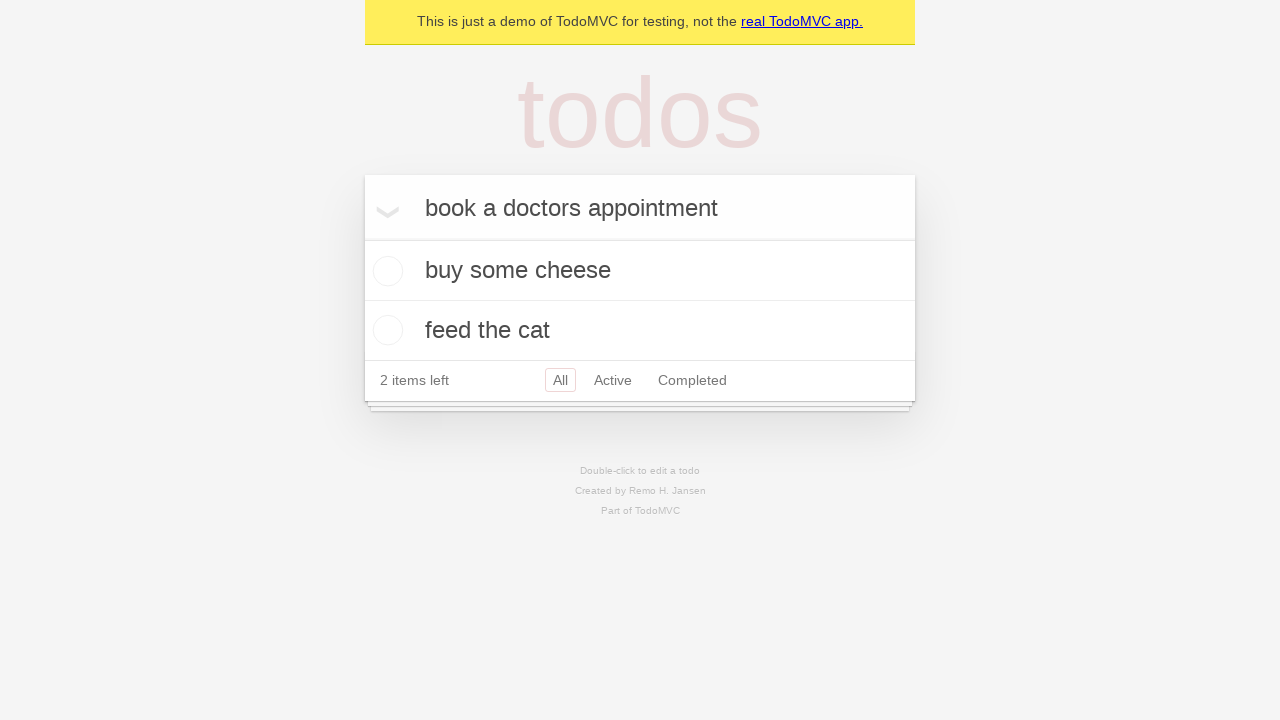

Pressed Enter to create third todo item on internal:attr=[placeholder="What needs to be done?"i]
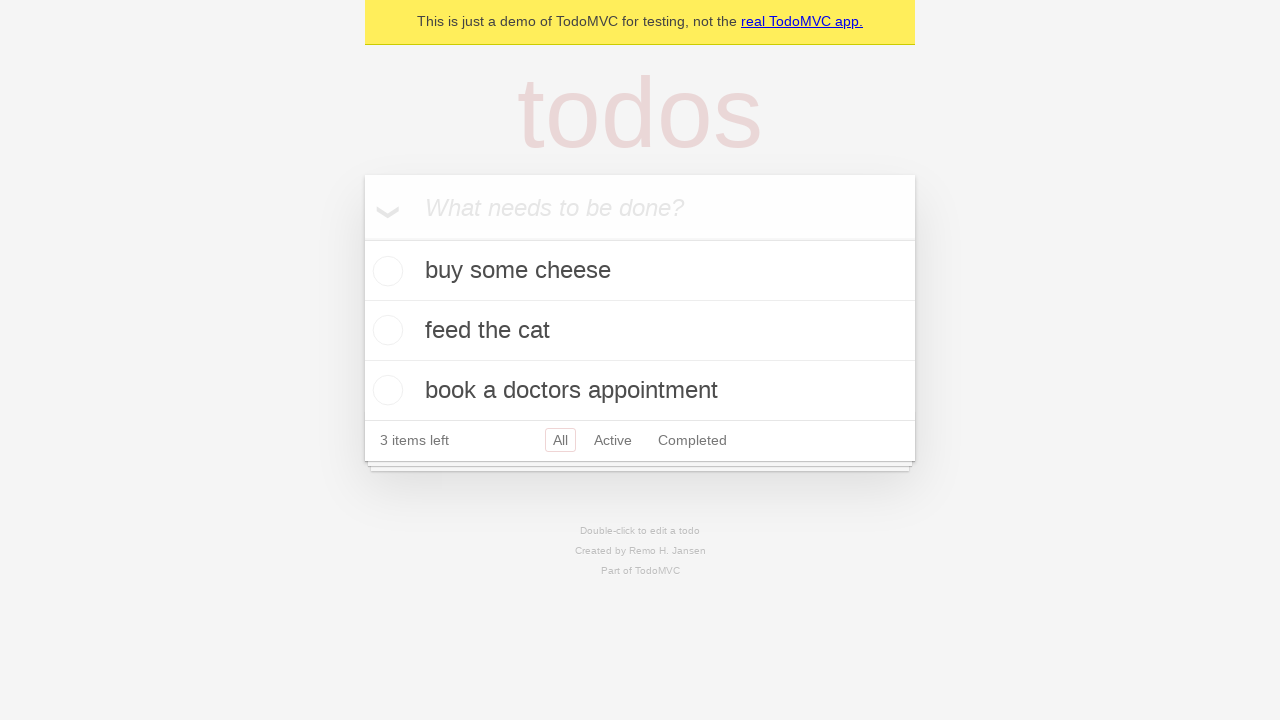

Double-clicked on second todo item to enter edit mode at (640, 331) on internal:testid=[data-testid="todo-item"s] >> nth=1
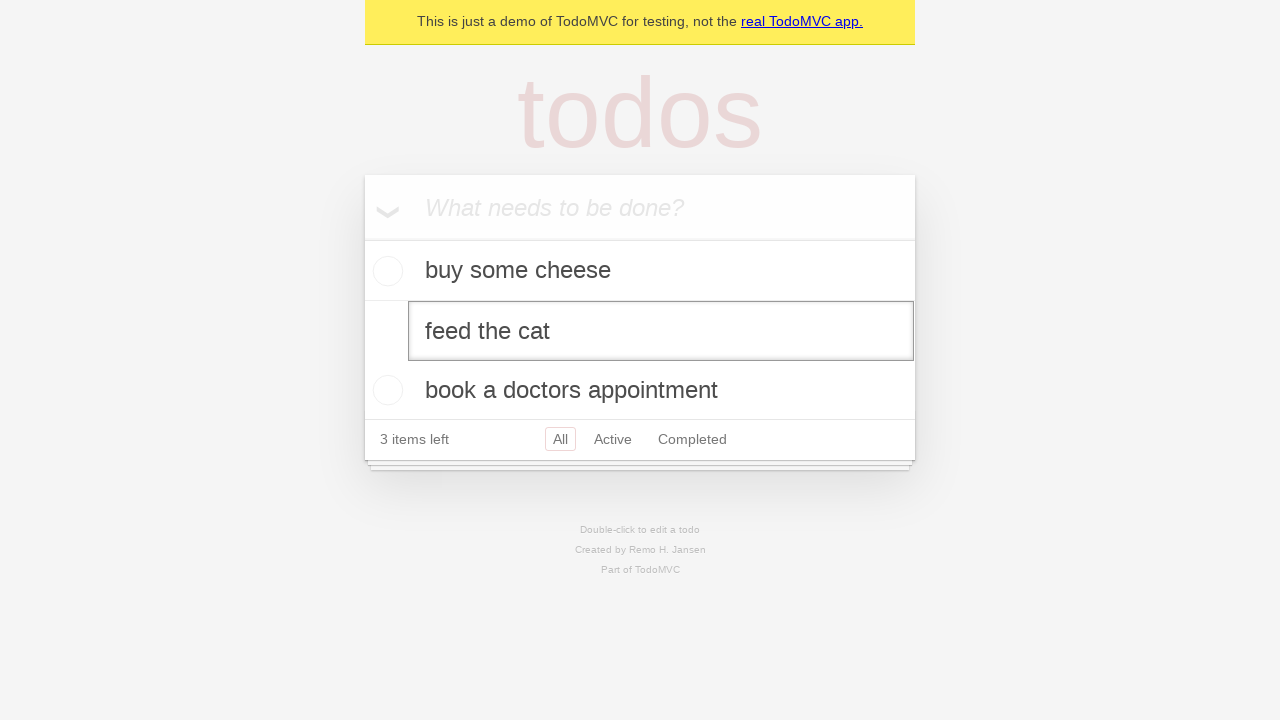

Cleared the edit textbox by filling with empty string on internal:testid=[data-testid="todo-item"s] >> nth=1 >> internal:role=textbox[nam
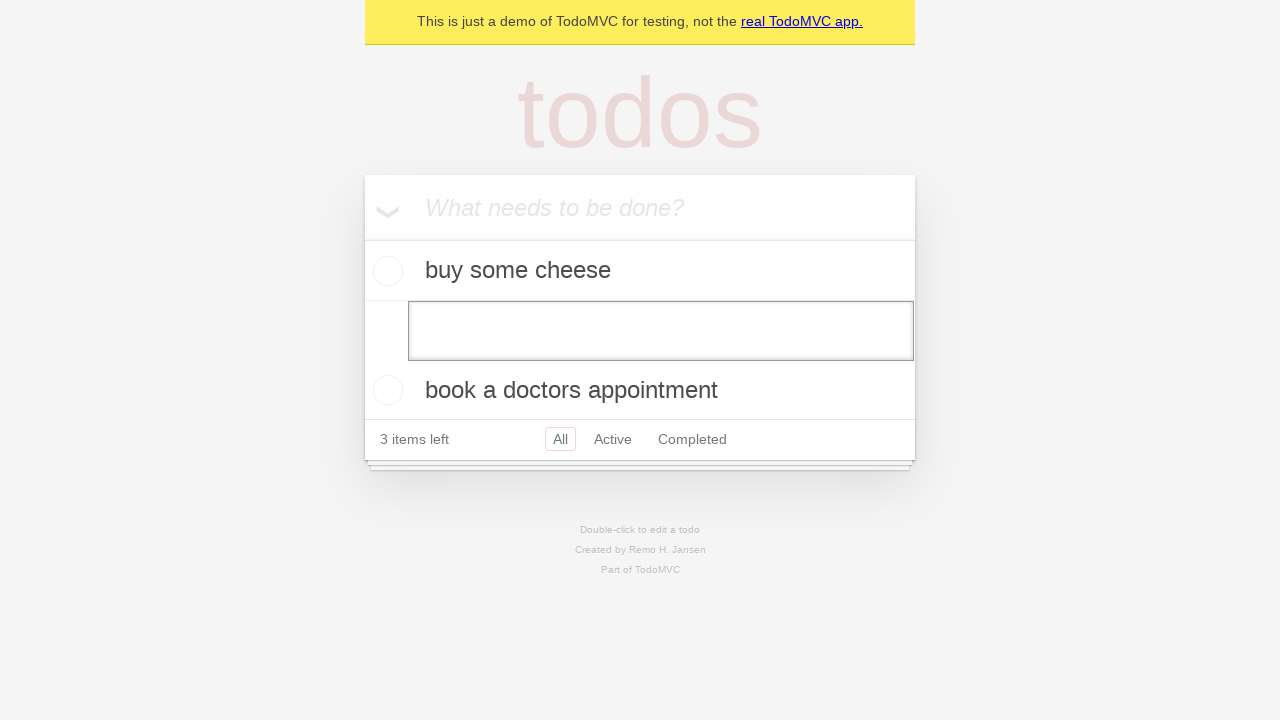

Pressed Enter to submit empty edit, removing the todo item on internal:testid=[data-testid="todo-item"s] >> nth=1 >> internal:role=textbox[nam
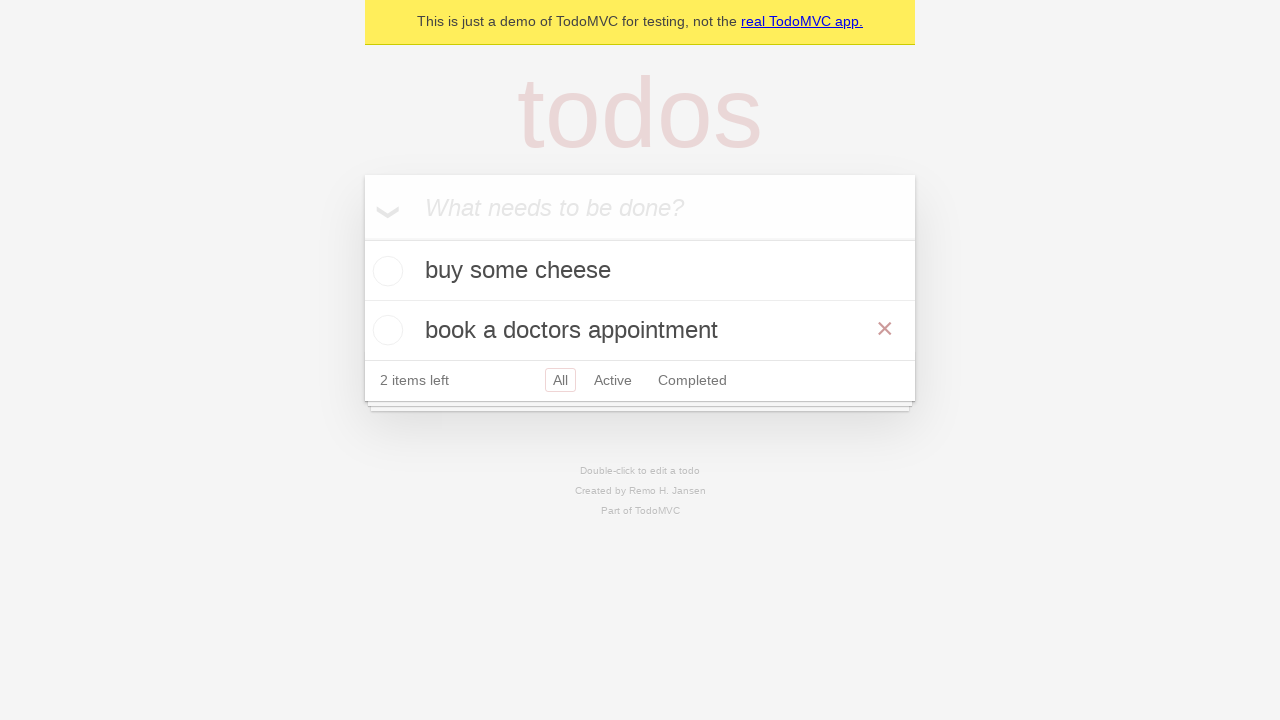

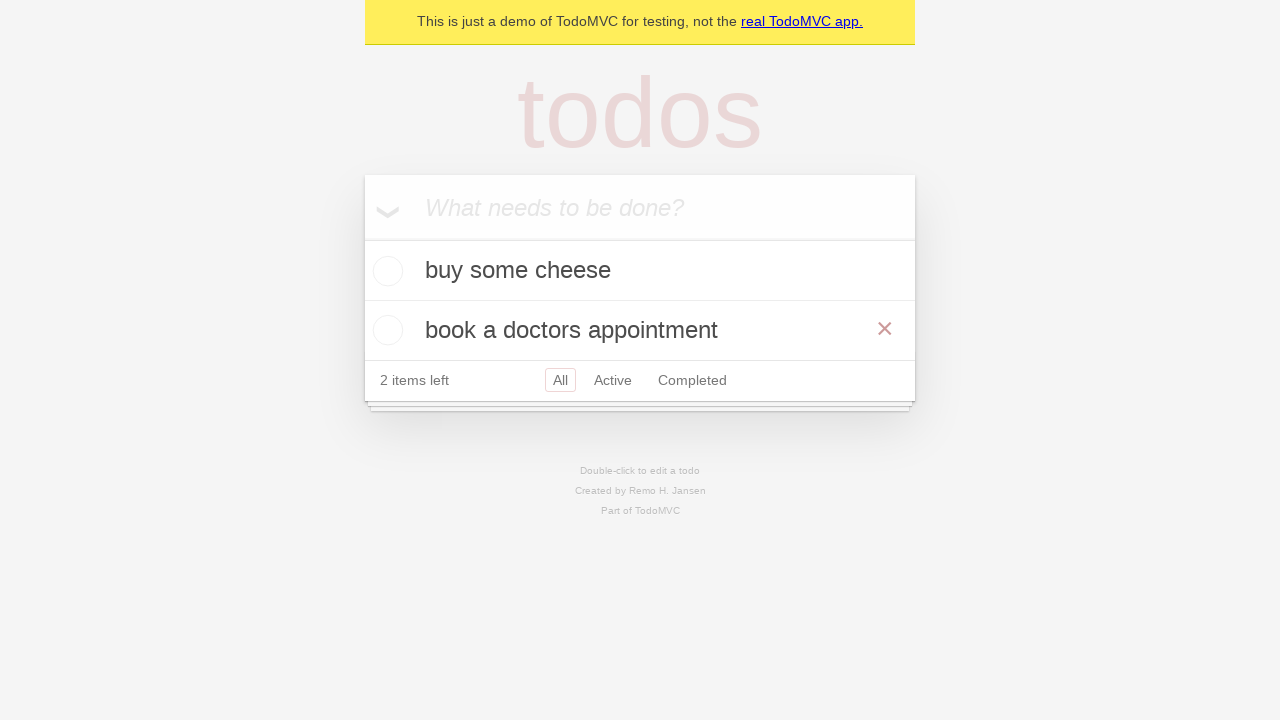